Tests a simple registration form by filling in email and password fields and submitting the form

Starting URL: https://rori4.github.io/selenium-practice/#/pages/practice/simple-registration

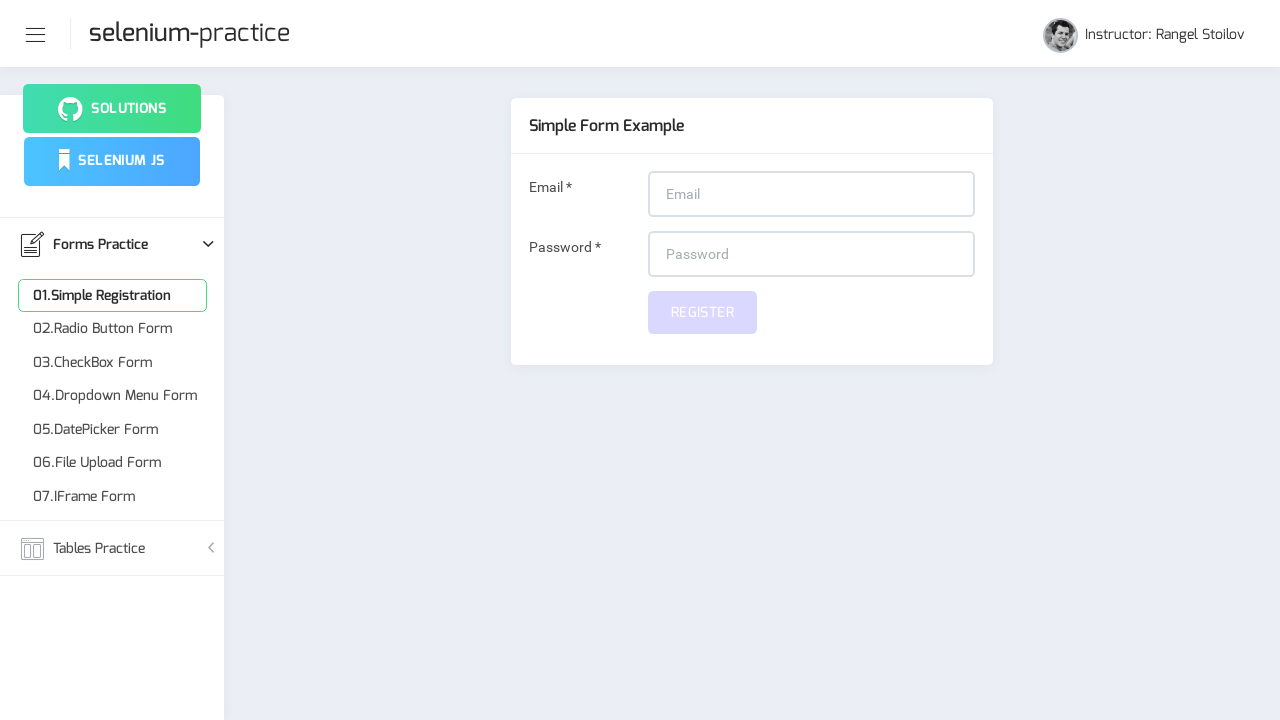

Filled email field with 'testuser123@example.com' on input[name='email']
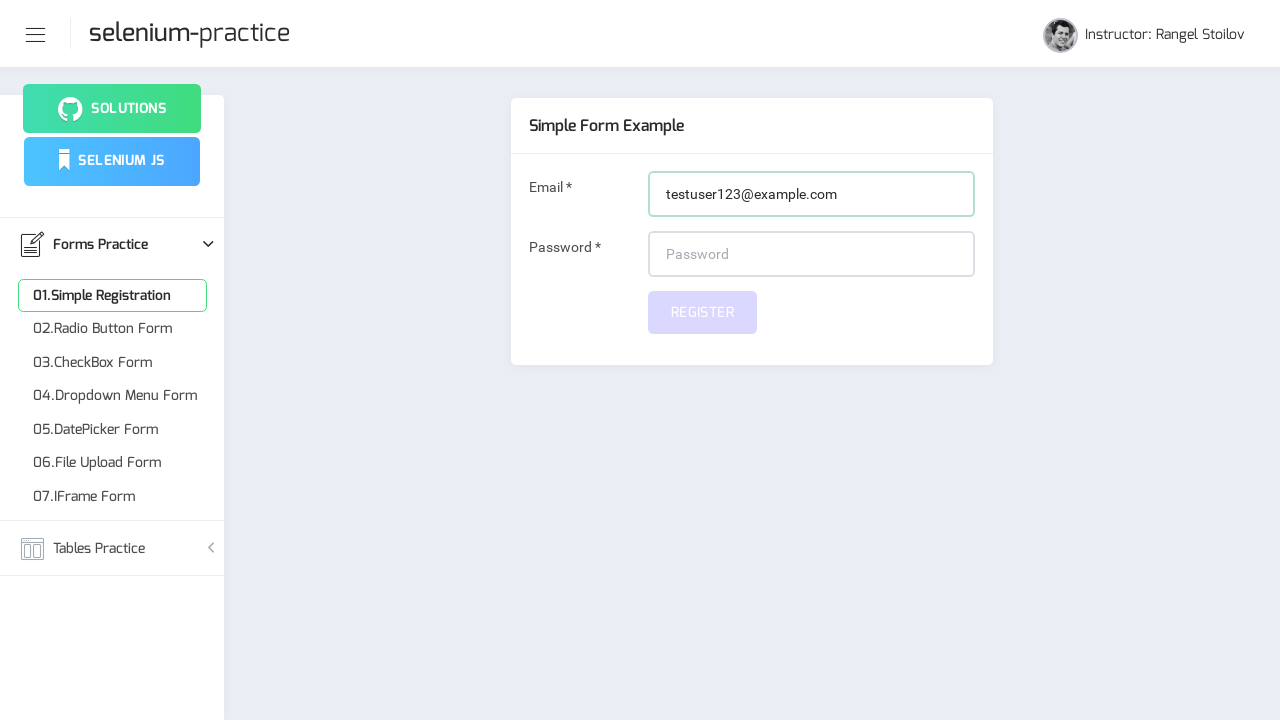

Filled password field with 'SecurePass456' on #password
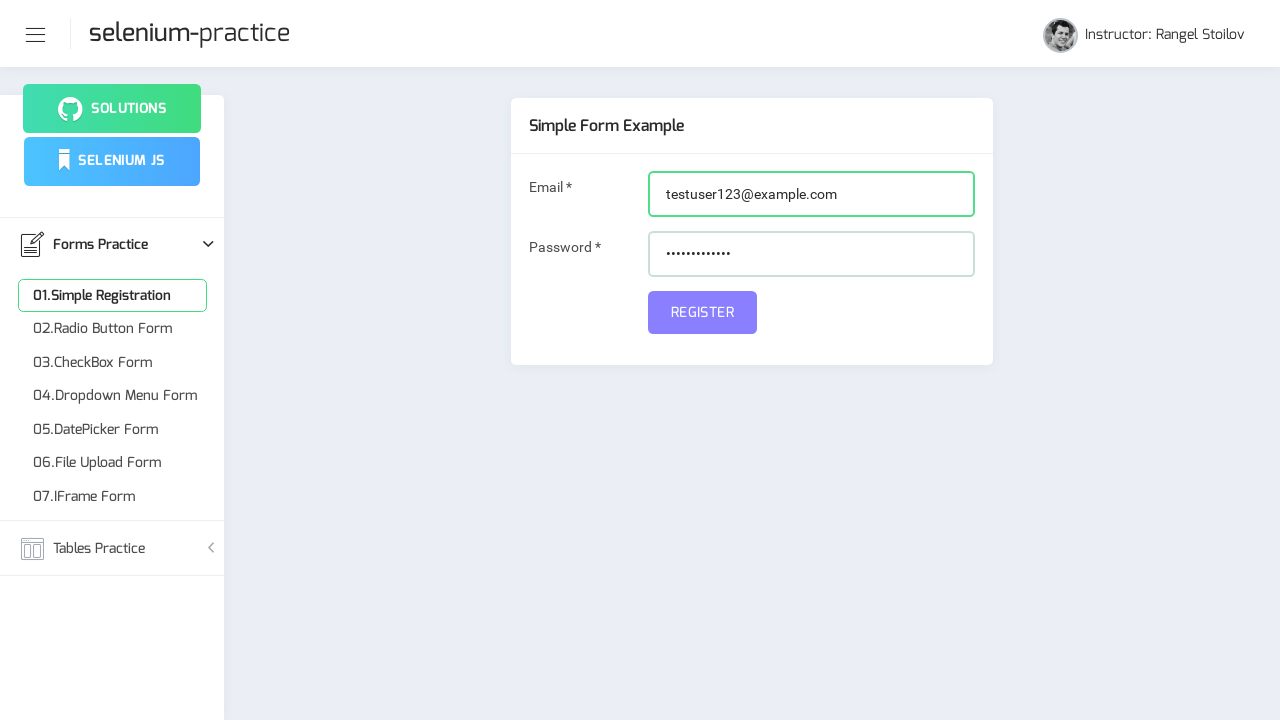

Clicked submit button to register at (702, 312) on button[name='submit']
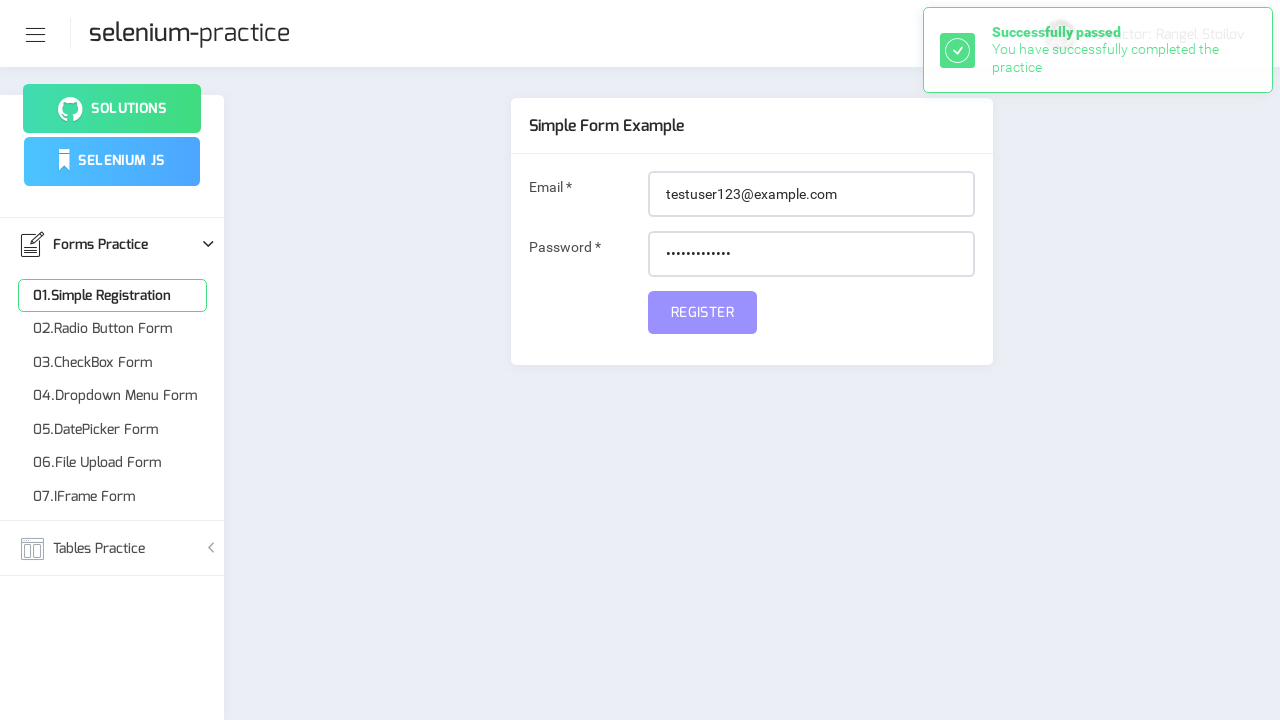

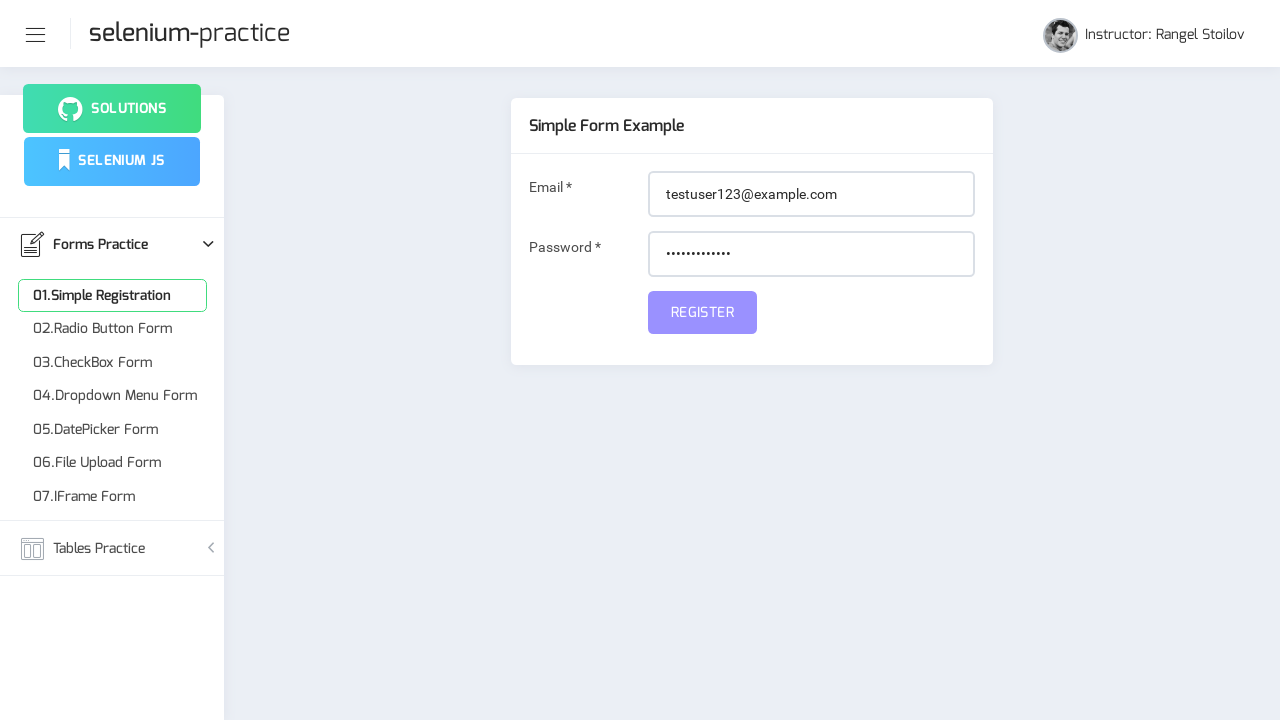